Tests dropdown selection by selecting an option using its value attribute "ATA"

Starting URL: https://www.globalsqa.com/demo-site/select-dropdown-menu/

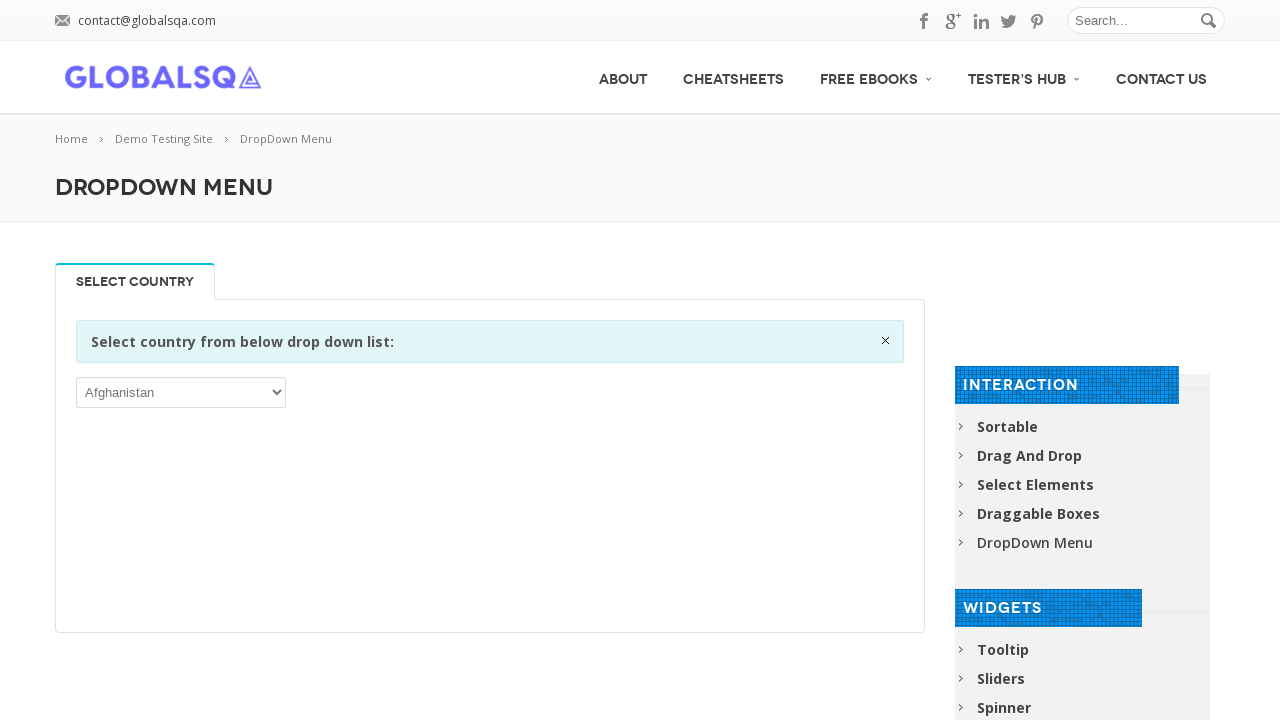

Navigated to dropdown menu demo page
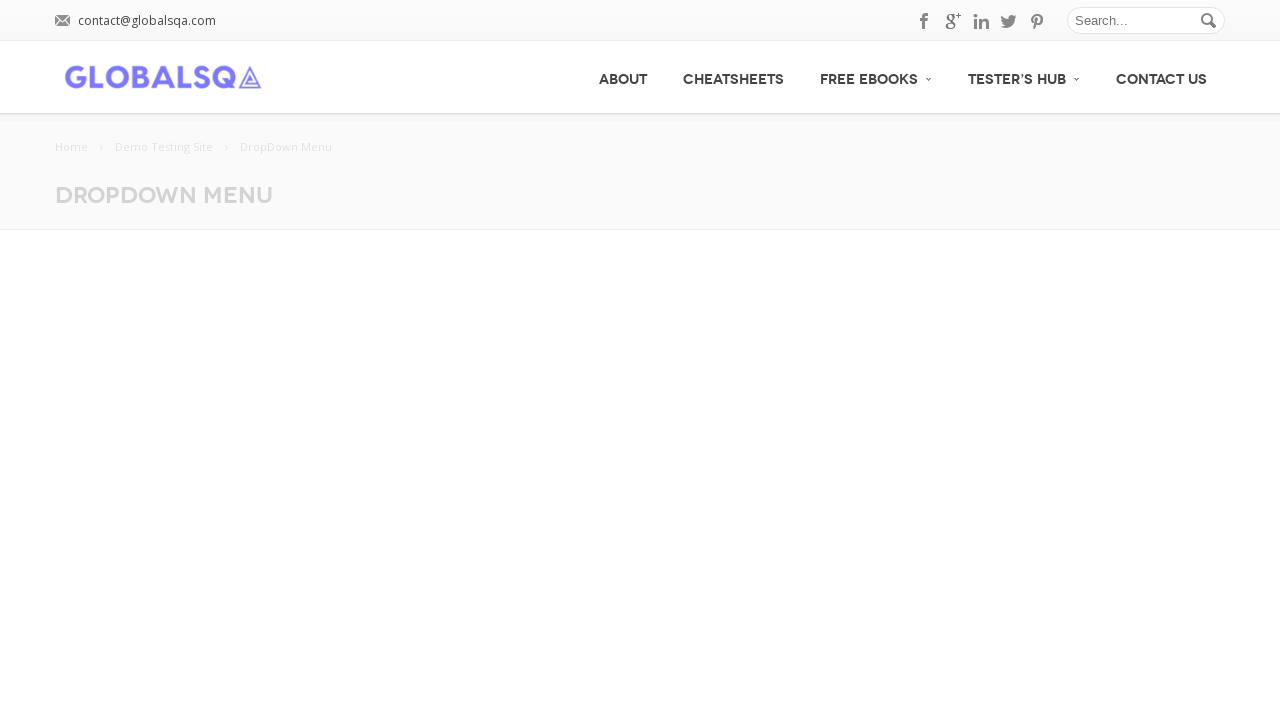

Selected dropdown option with value 'ATA' on select
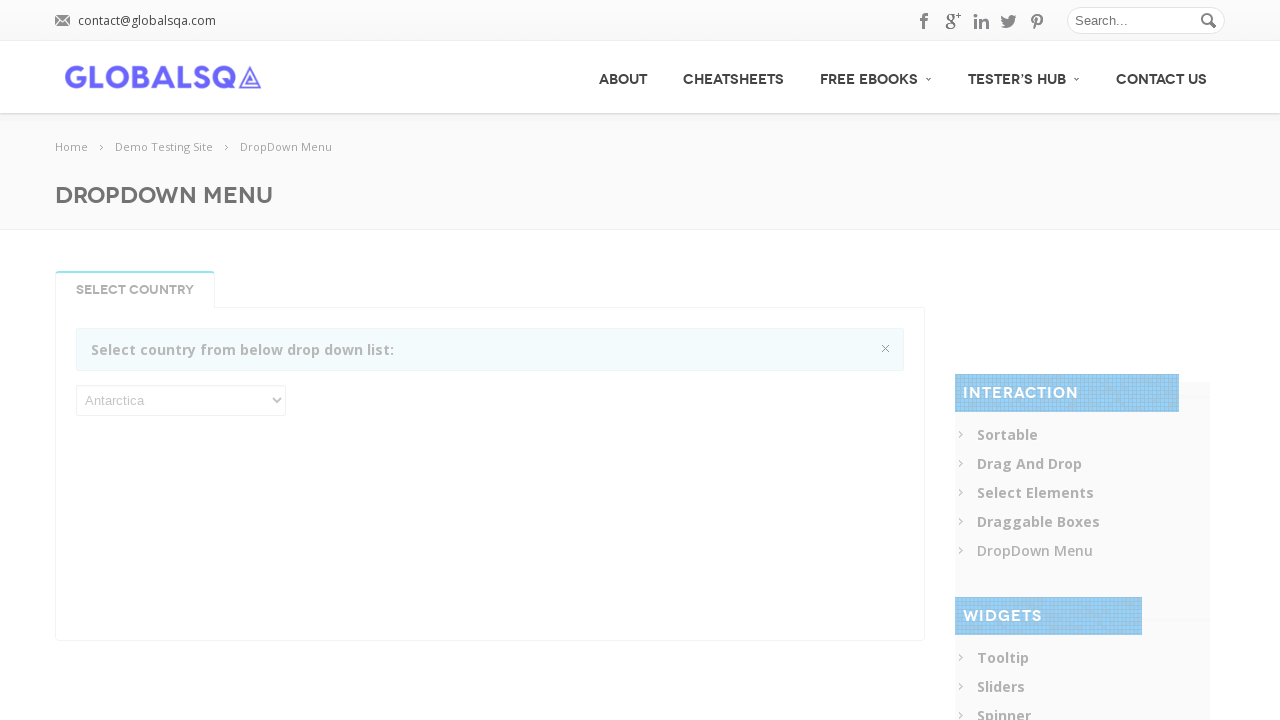

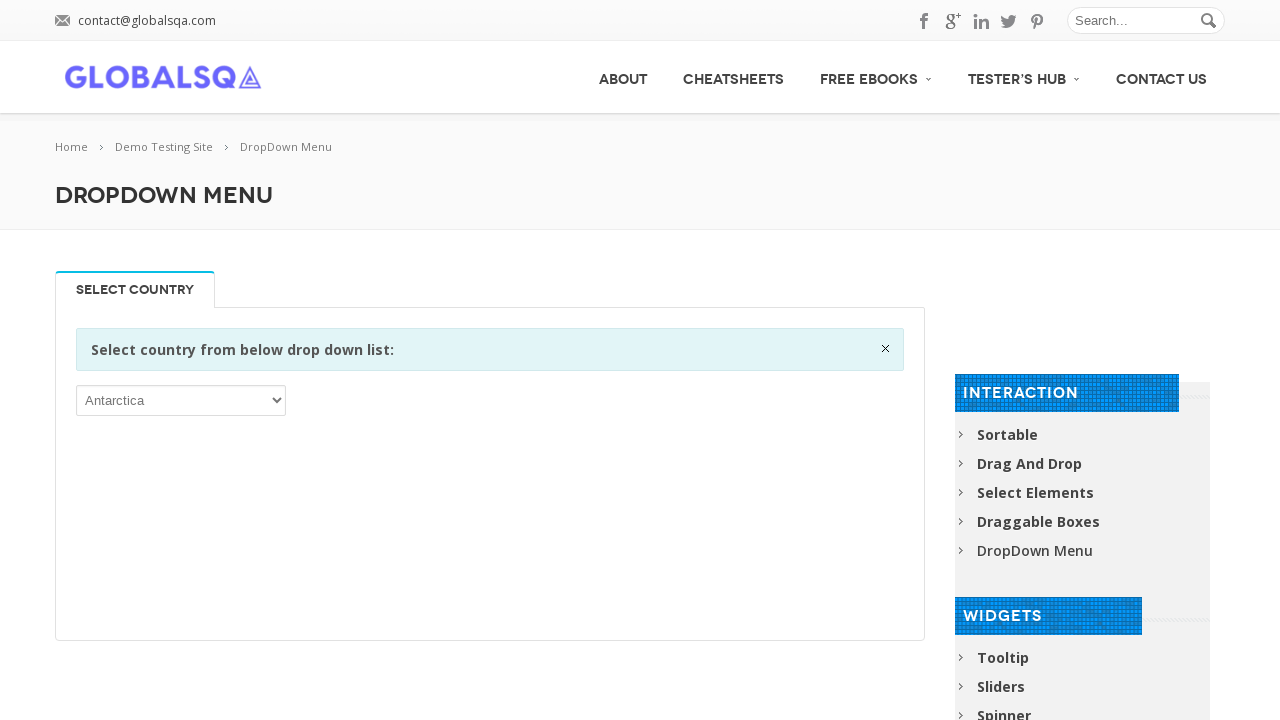